Enters a name into an input field, clicks an alert button, and accepts the popup dialog

Starting URL: https://codenboxautomationlab.com/practice/

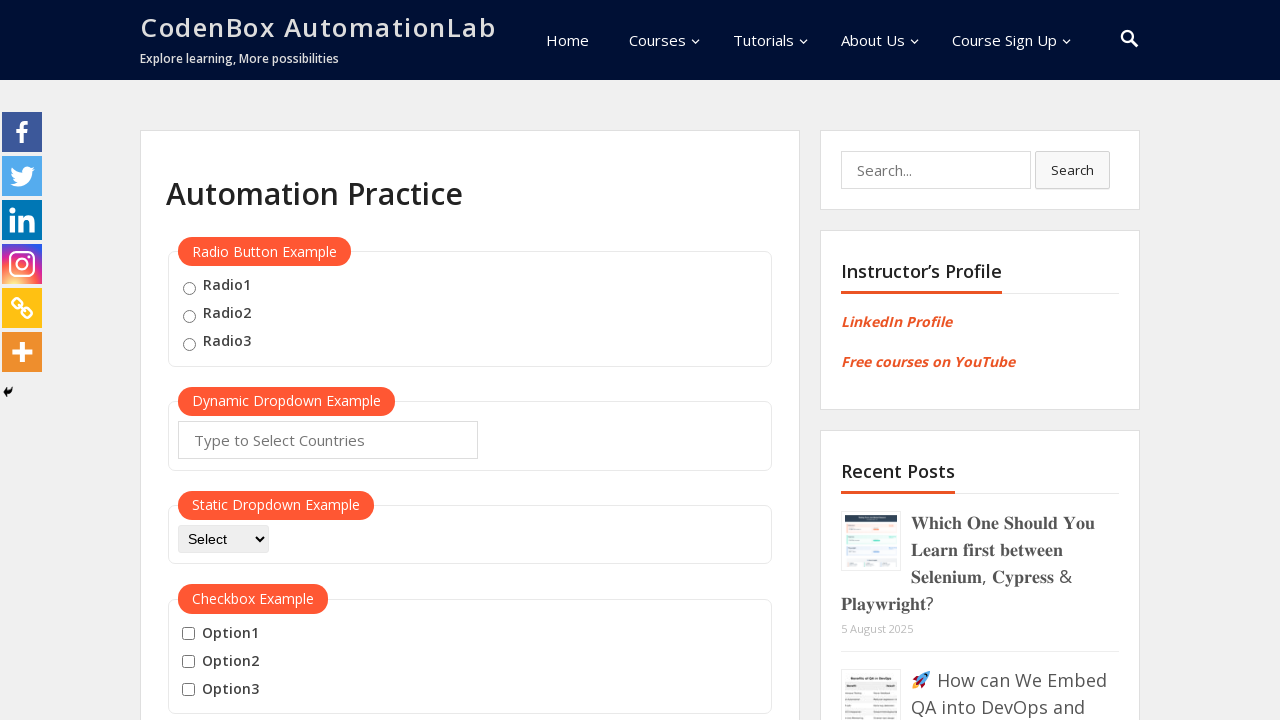

Waited for alert input field to be visible
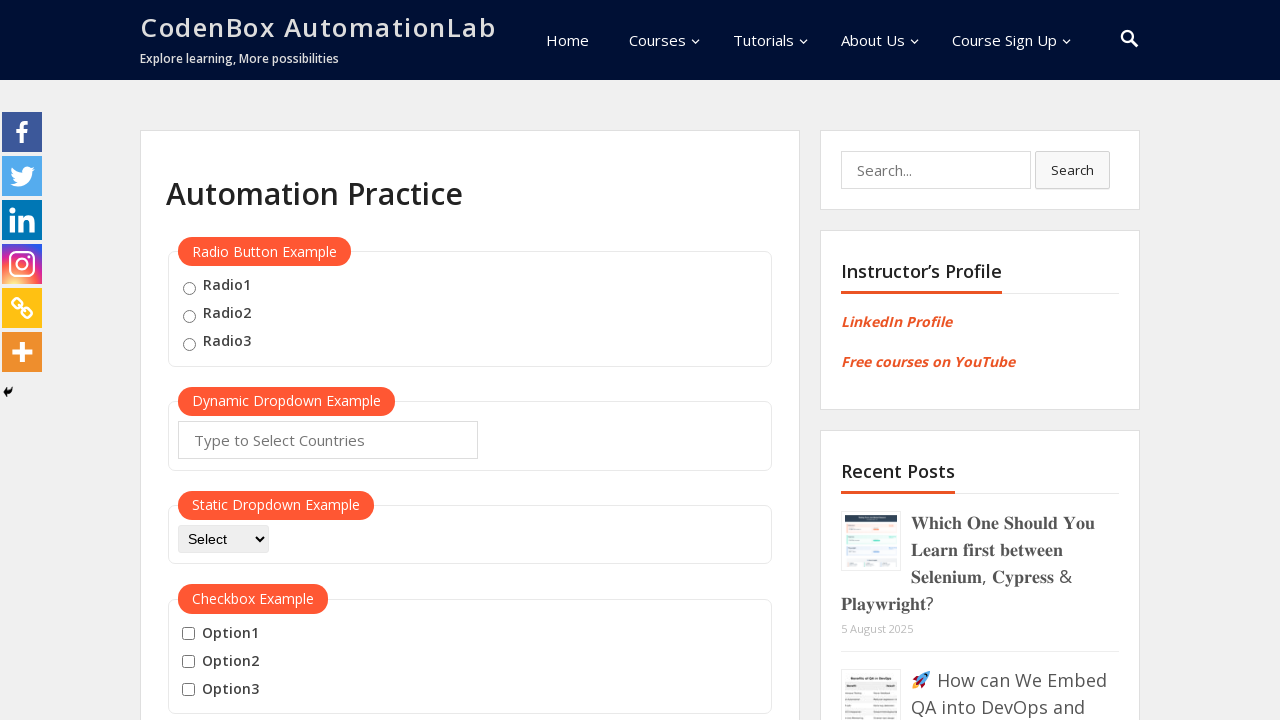

Entered 'TestUser' into the name input field on #name
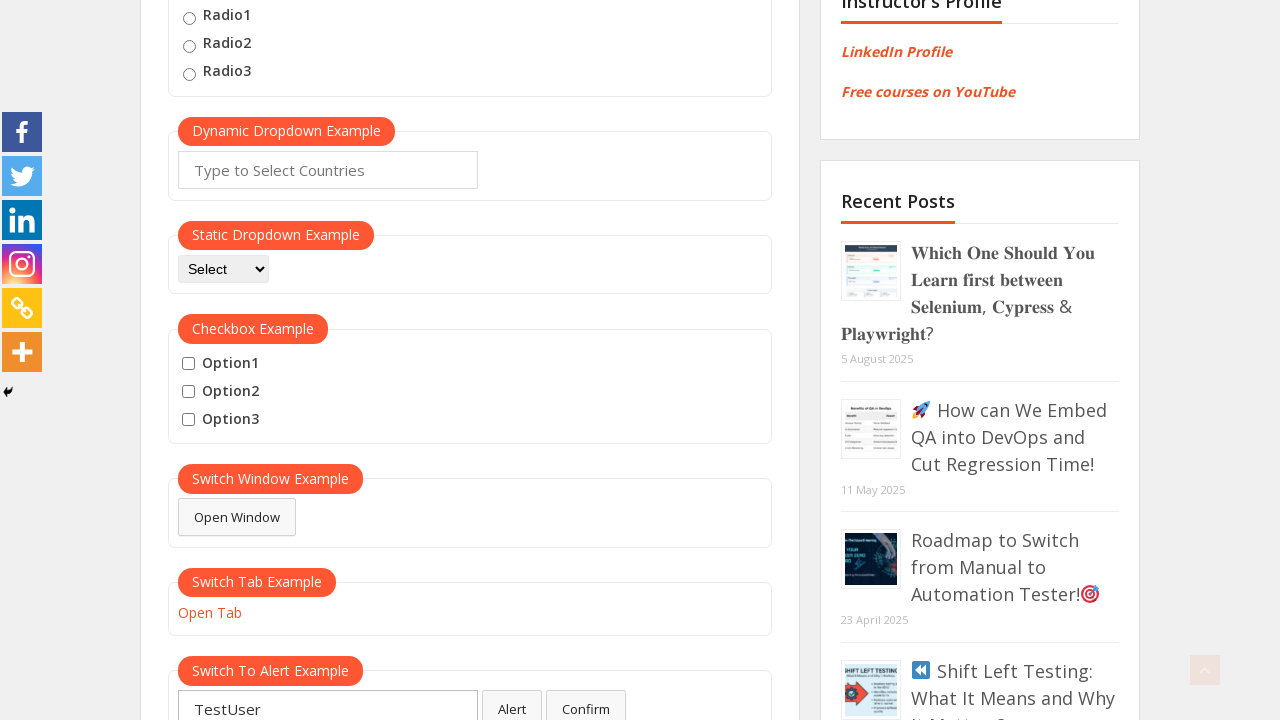

Set up dialog handler to accept alert popups
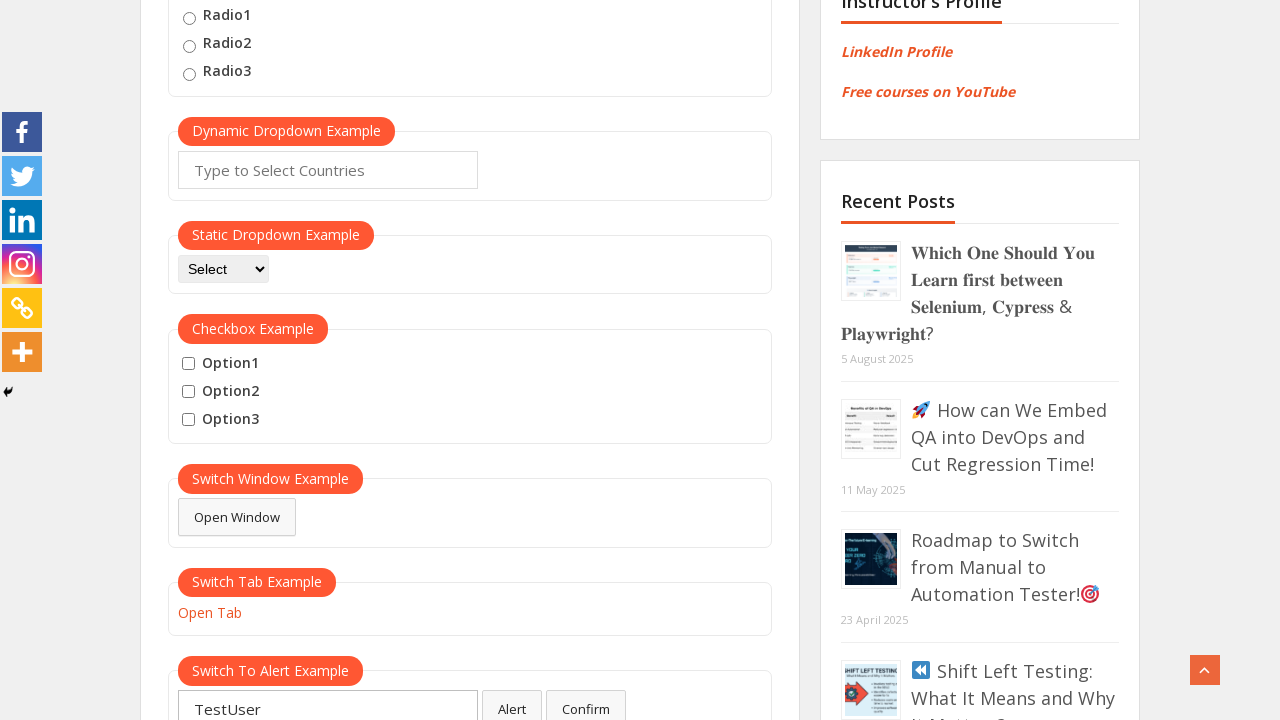

Clicked alert button to trigger popup dialog at (512, 701) on #alertbtn
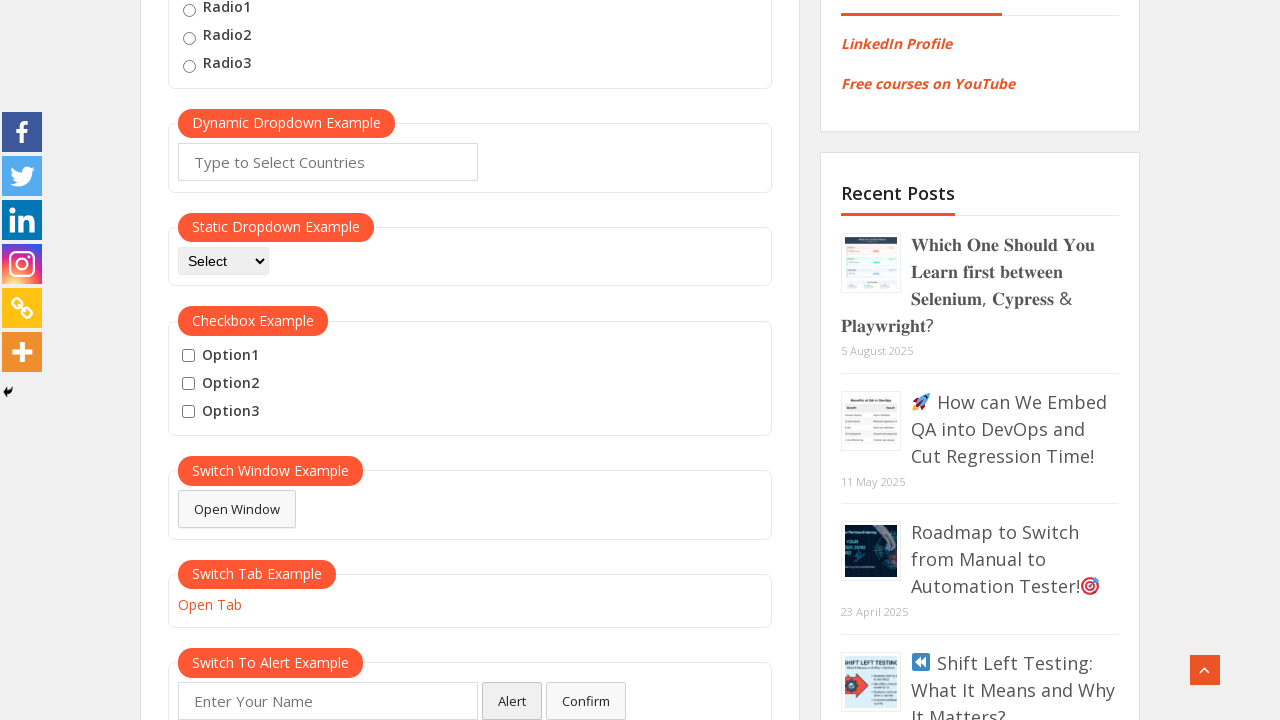

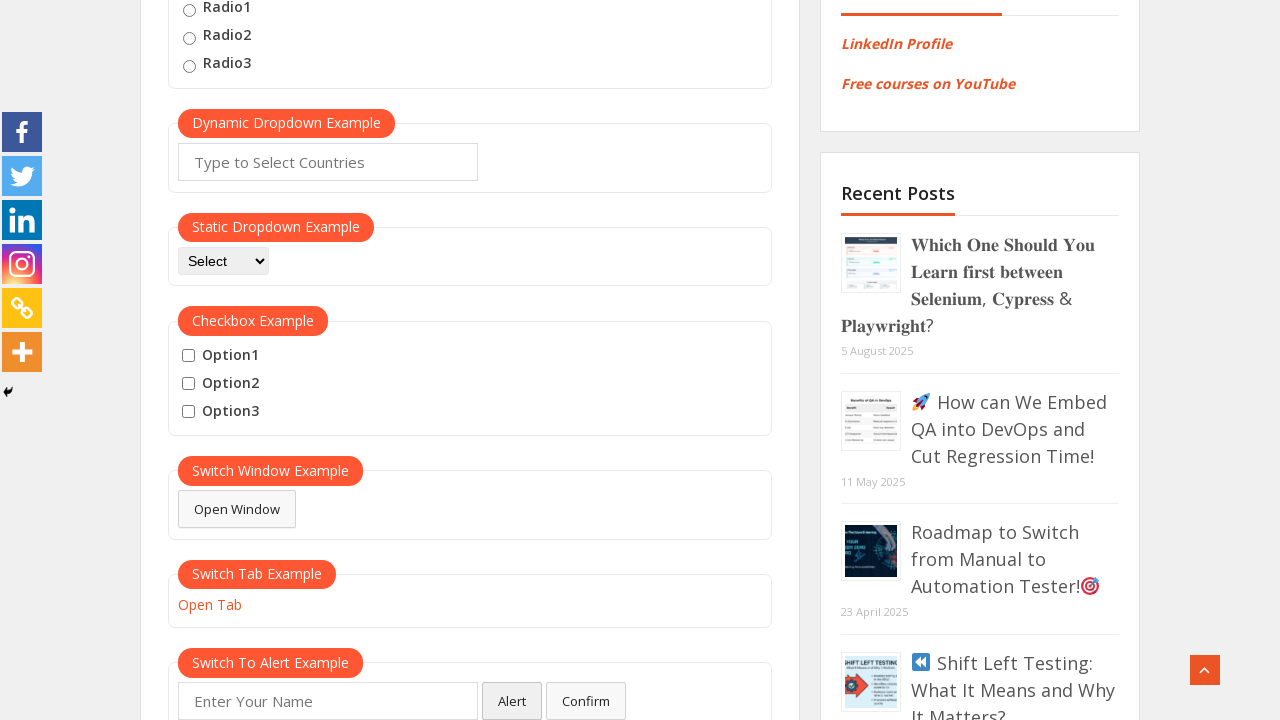